Tests alert handling by clicking a button that triggers an alert and then dismissing the alert by clicking Cancel

Starting URL: https://testautomationpractice.blogspot.com/

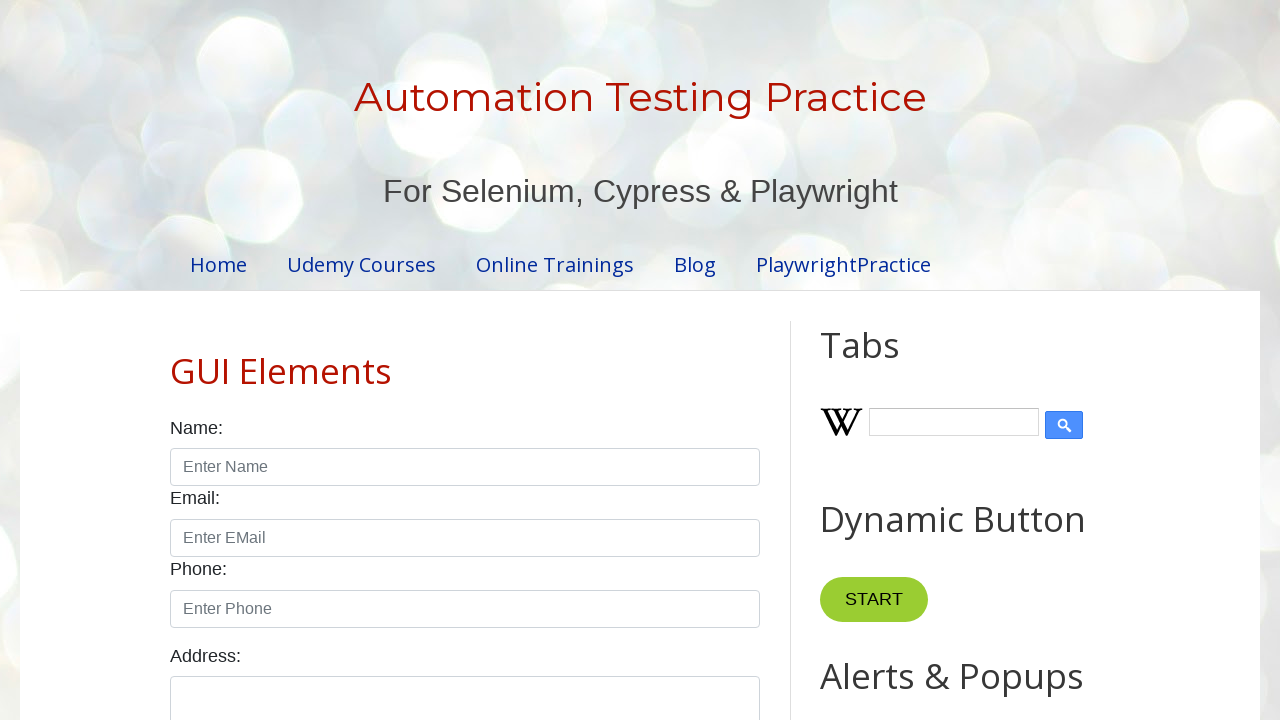

Set up dialog handler to dismiss alerts by clicking Cancel
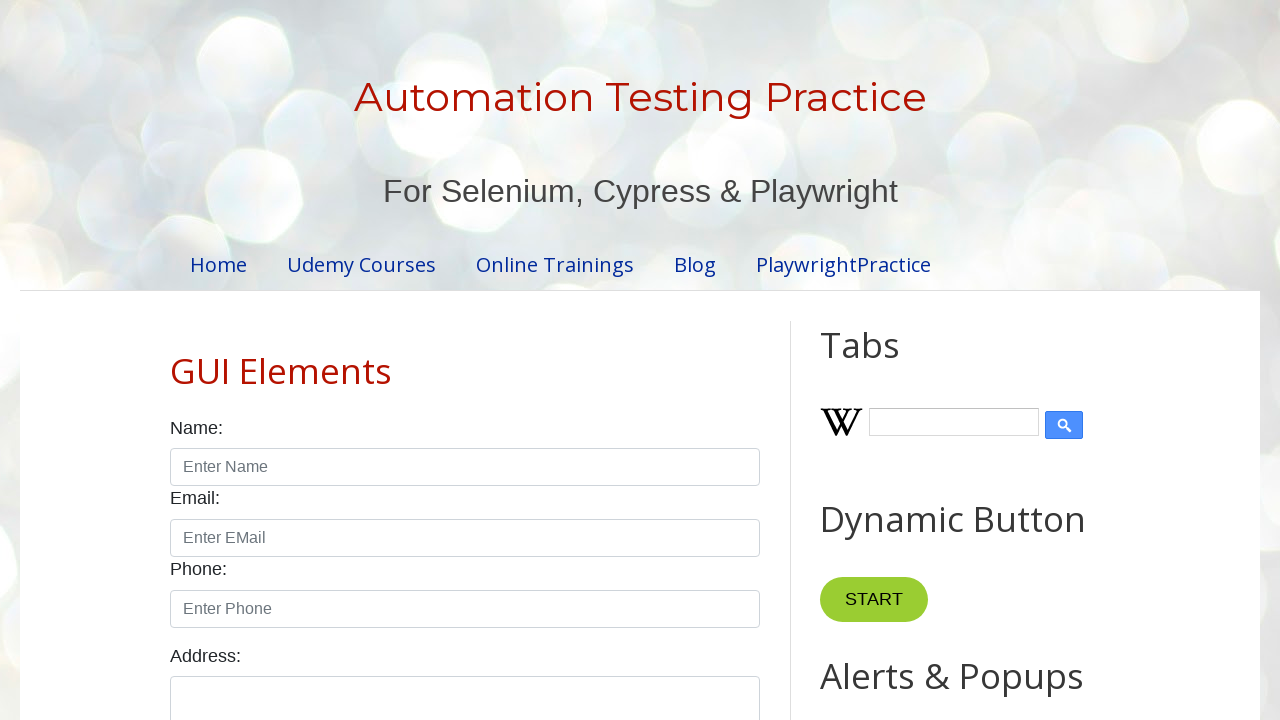

Clicked button that triggers alert at (888, 361) on xpath=//*[@id="HTML9"]/div[1]/button
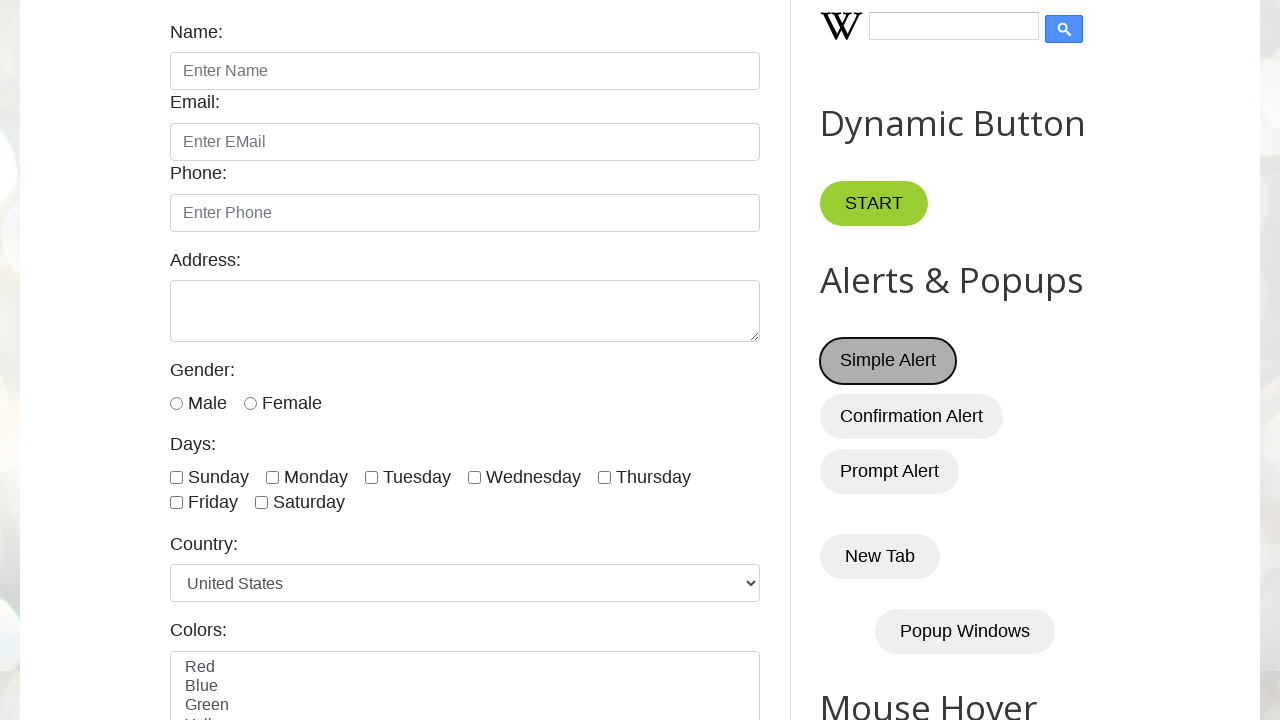

Waited for alert interaction to complete
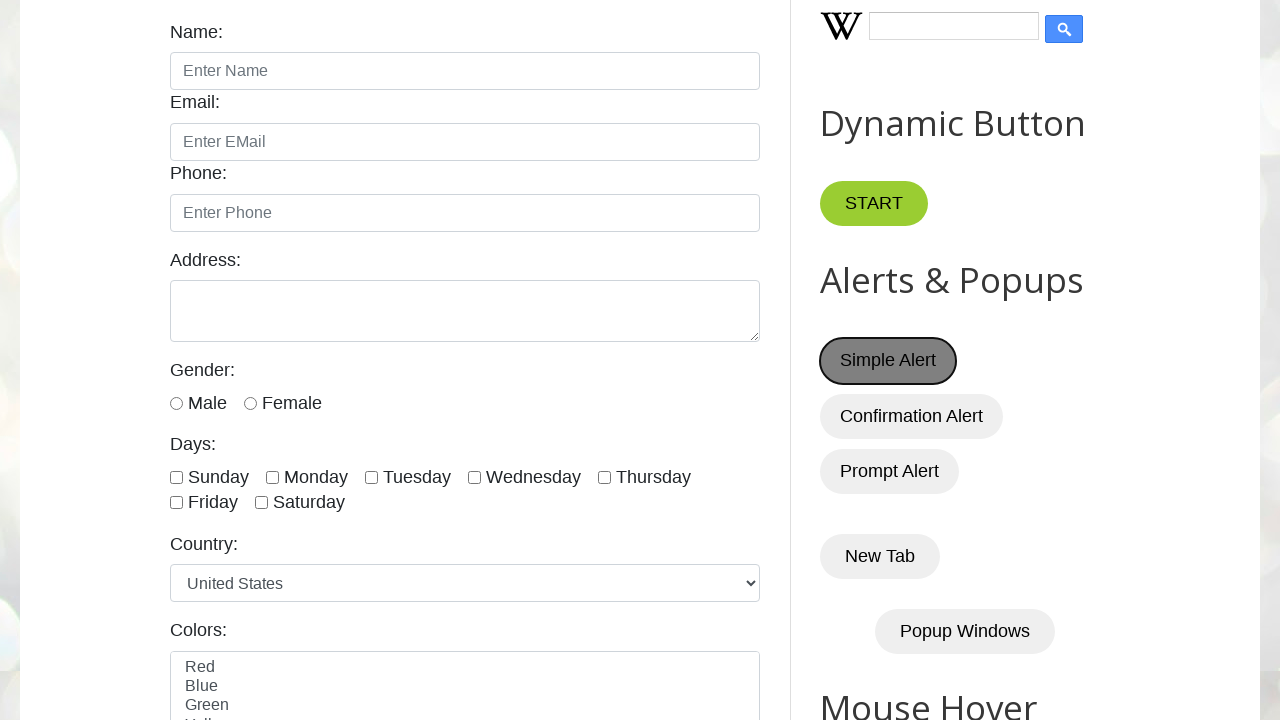

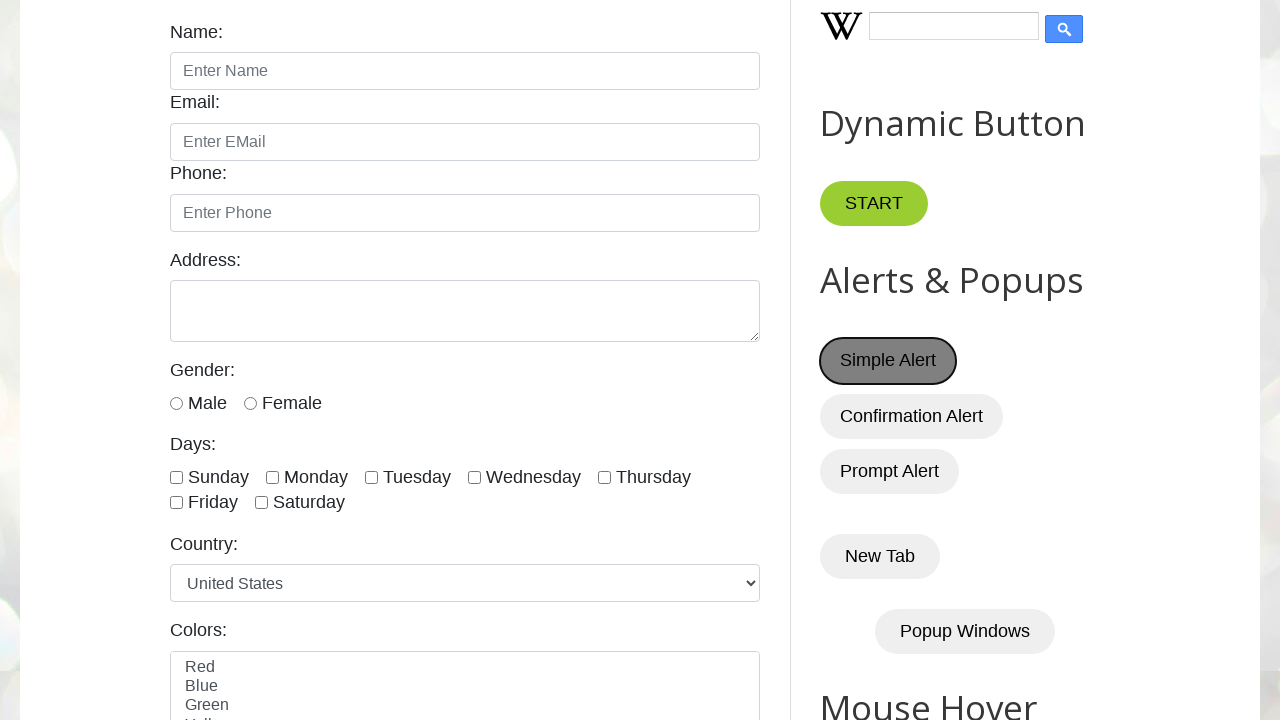